Tests the hotel listing functionality by clicking on the hotel list button and verifying that 10 hotels are displayed

Starting URL: http://hotel-v3.progmasters.hu/

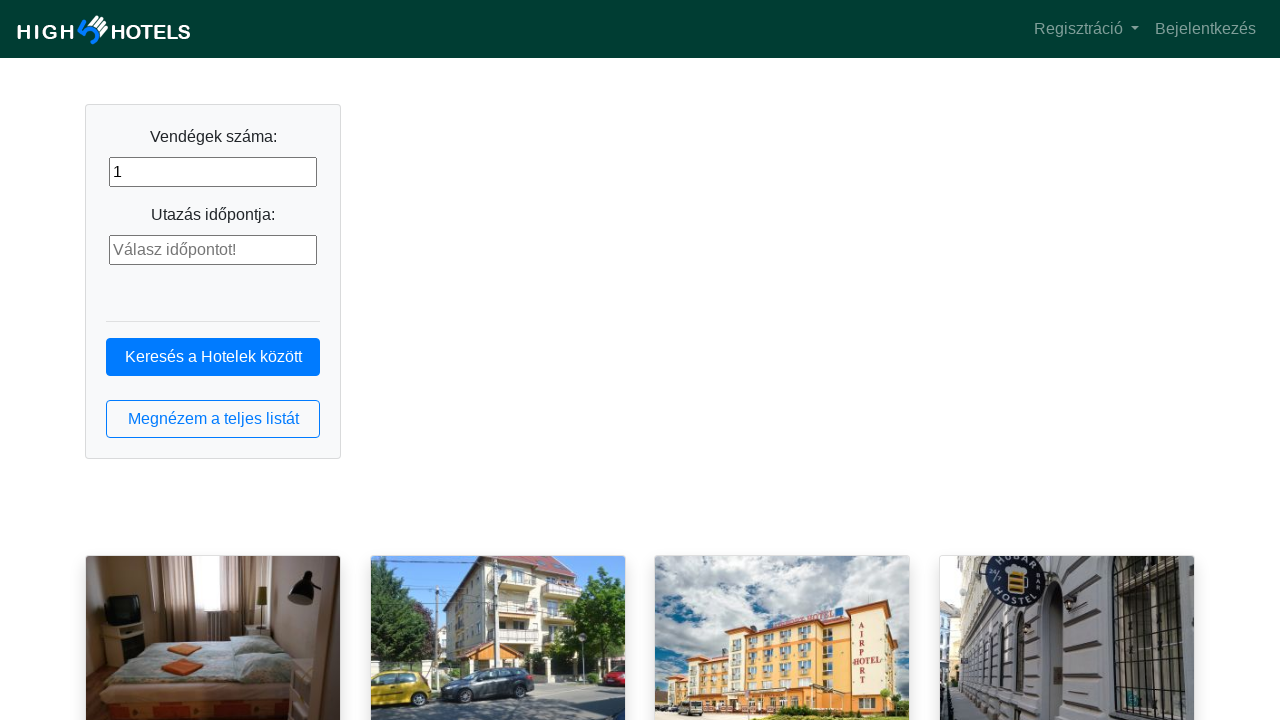

Navigated to hotel listing page
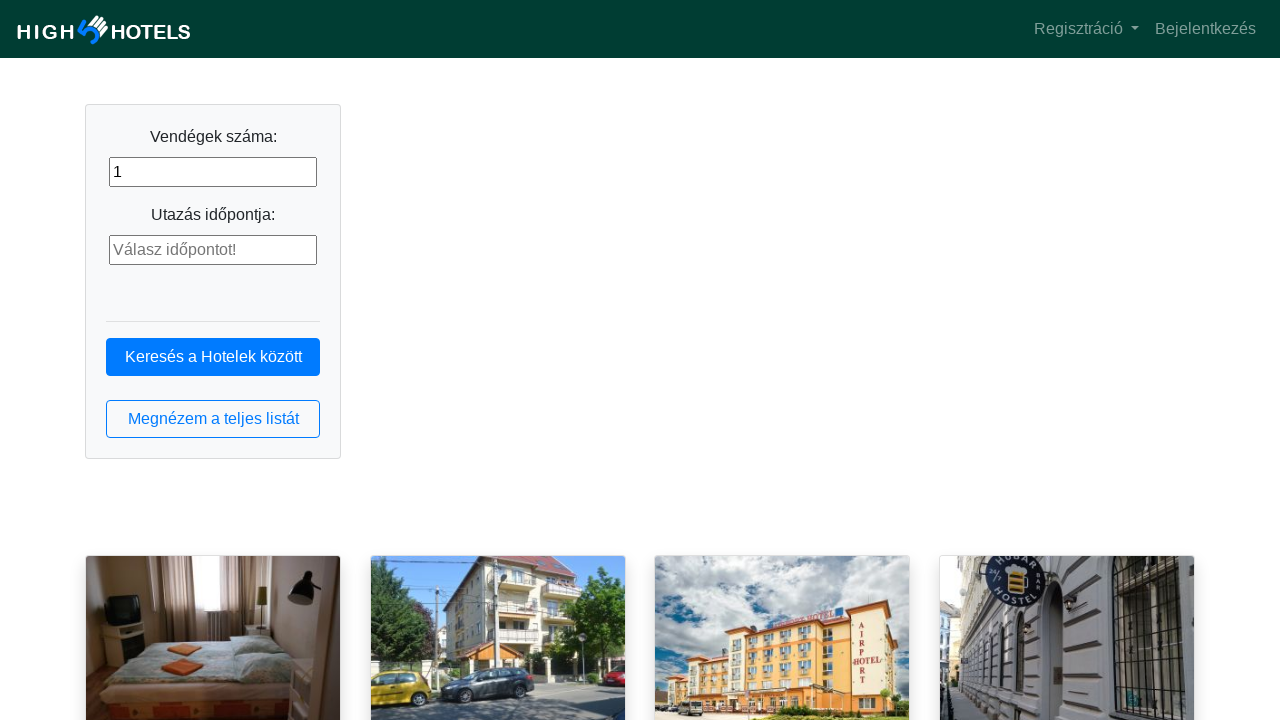

Clicked the hotel list button at (213, 419) on button.btn.btn-outline-primary.btn-block
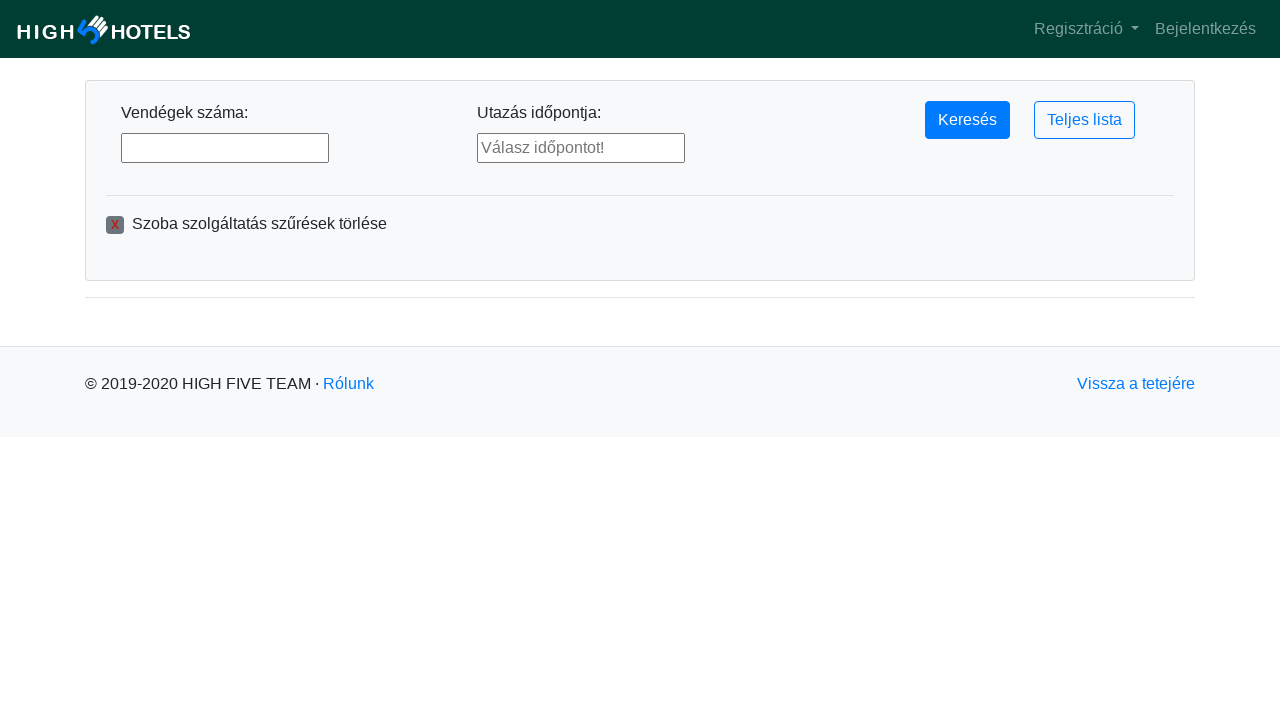

Hotel list loaded successfully
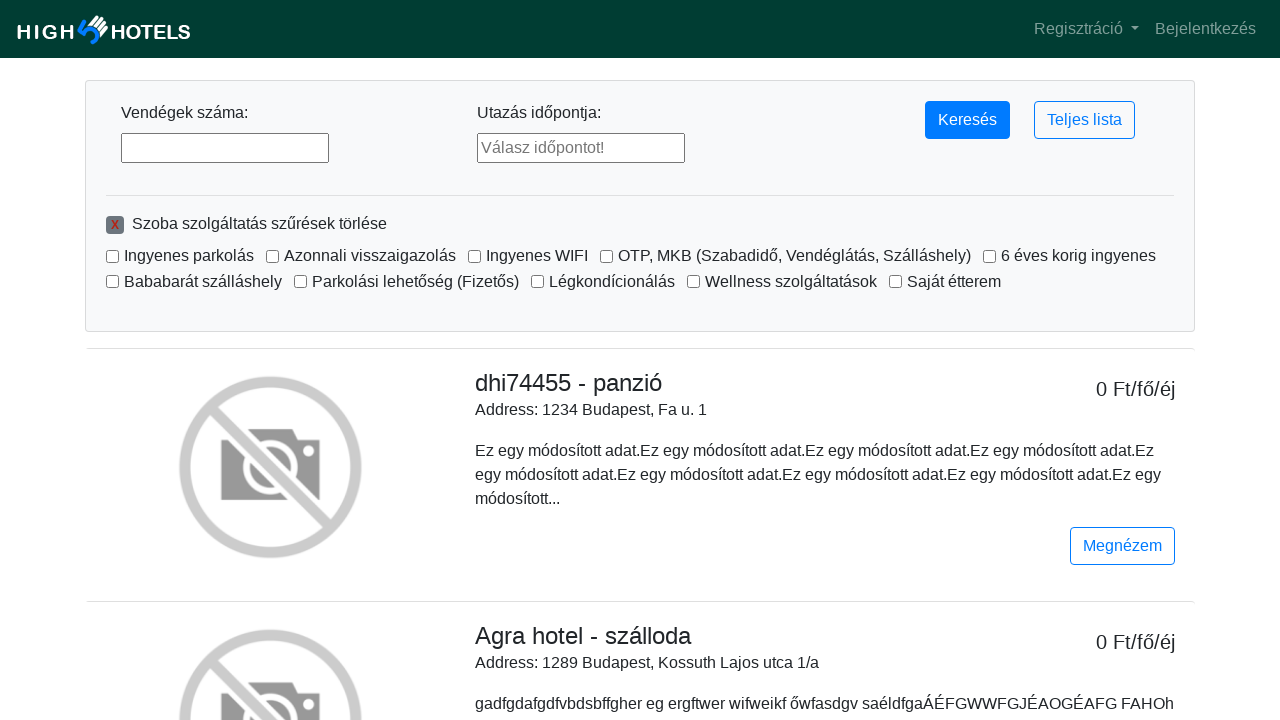

Retrieved 10 hotels from the list
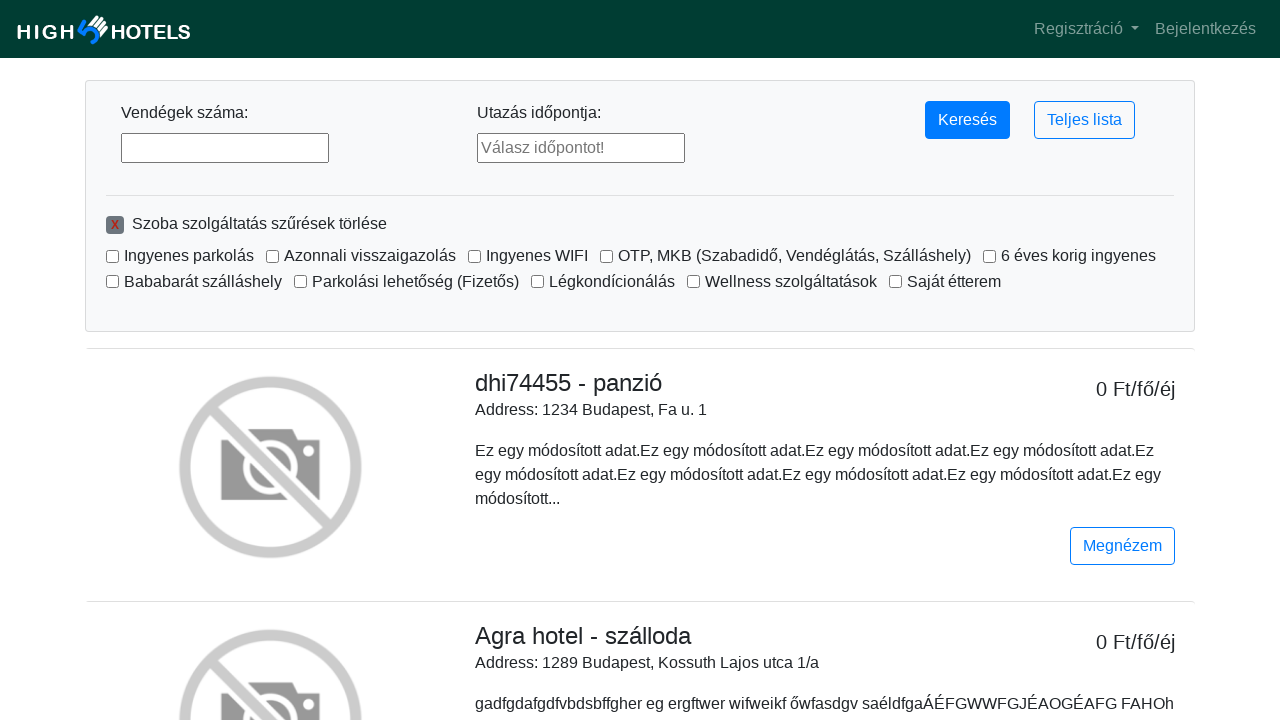

Verified that exactly 10 hotels are displayed
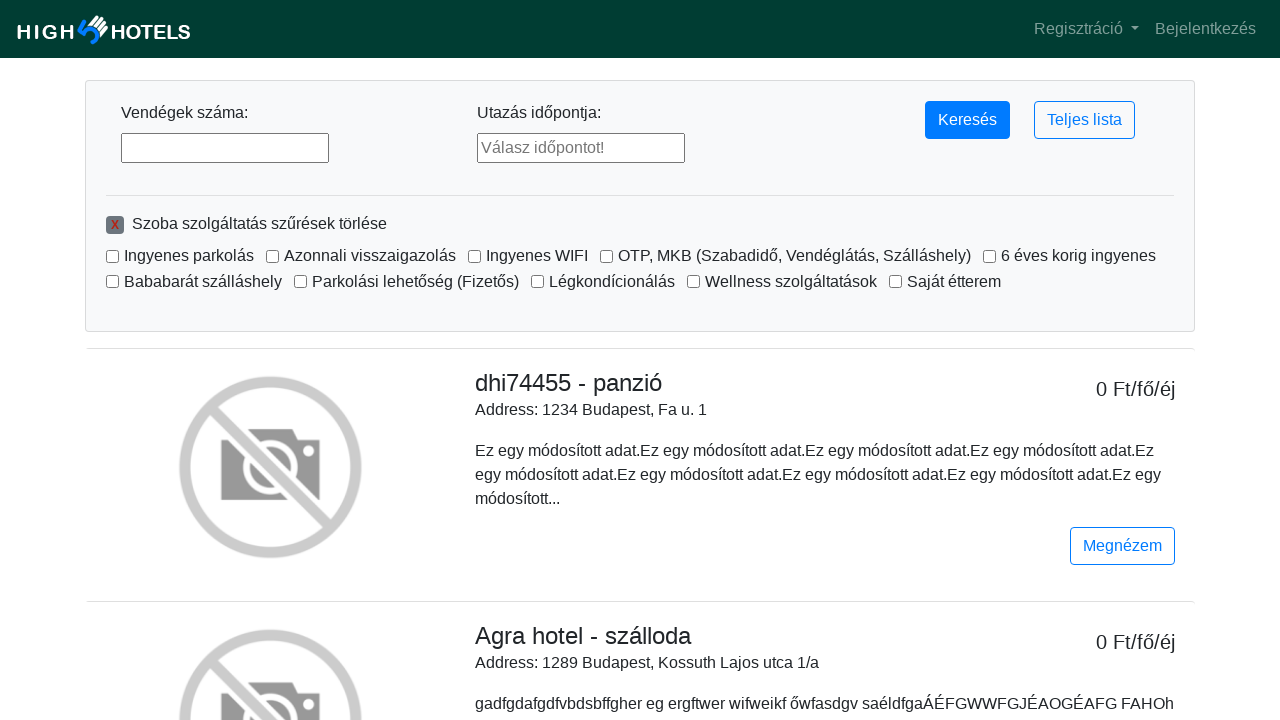

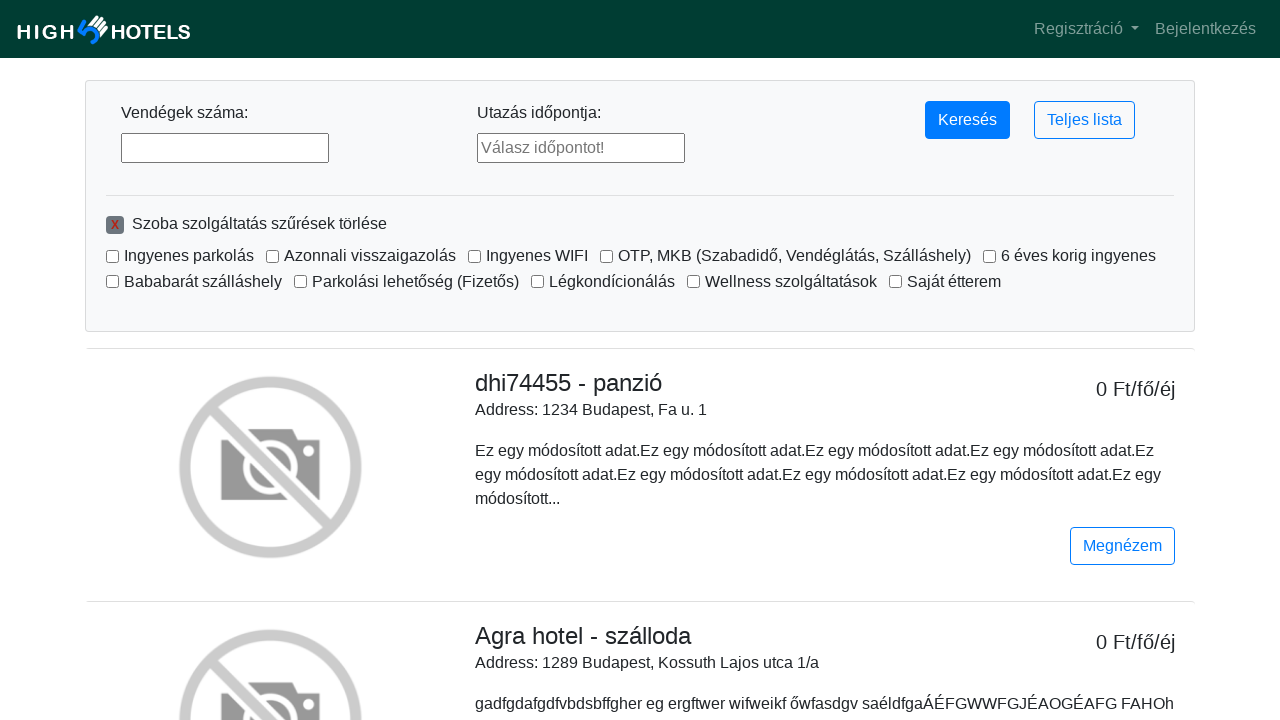